Tests scrolling functionality and verifies table data by scrolling to a table, extracting numeric values from table cells, and validating the sum against a displayed total

Starting URL: https://www.rahulshettyacademy.com/AutomationPractice/

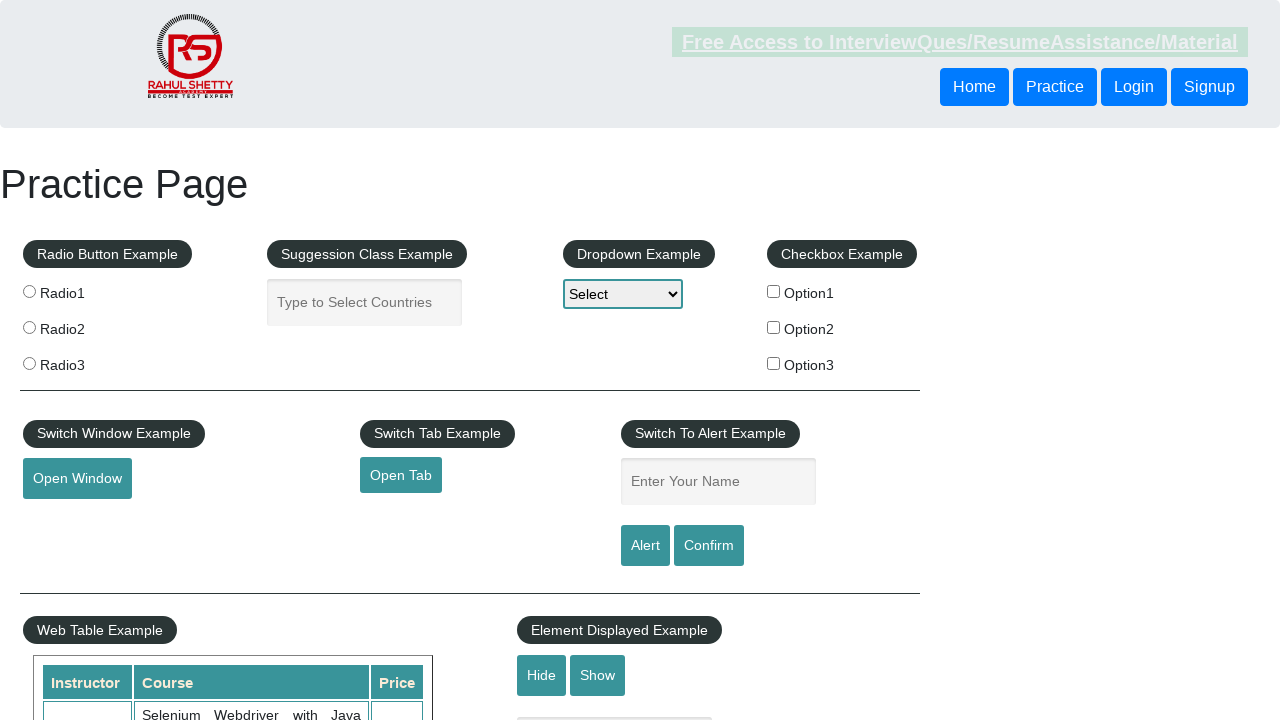

Scrolled down the page by 500 pixels
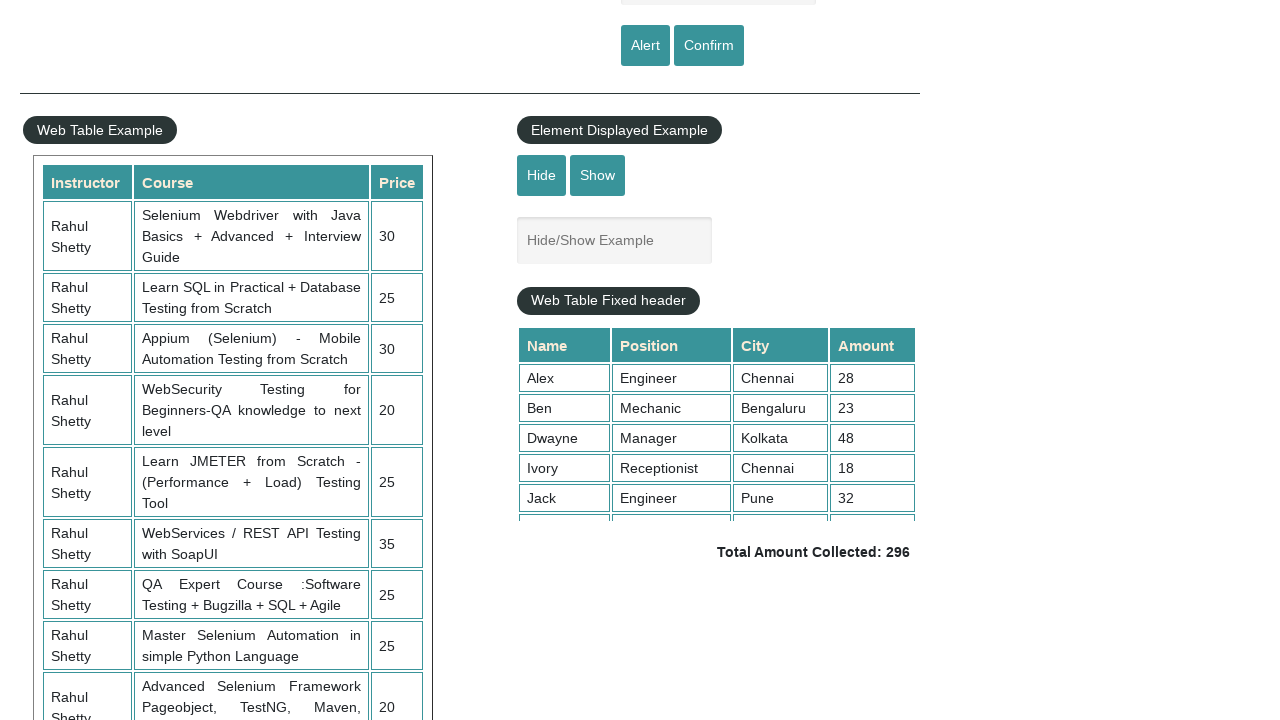

Table#product became visible
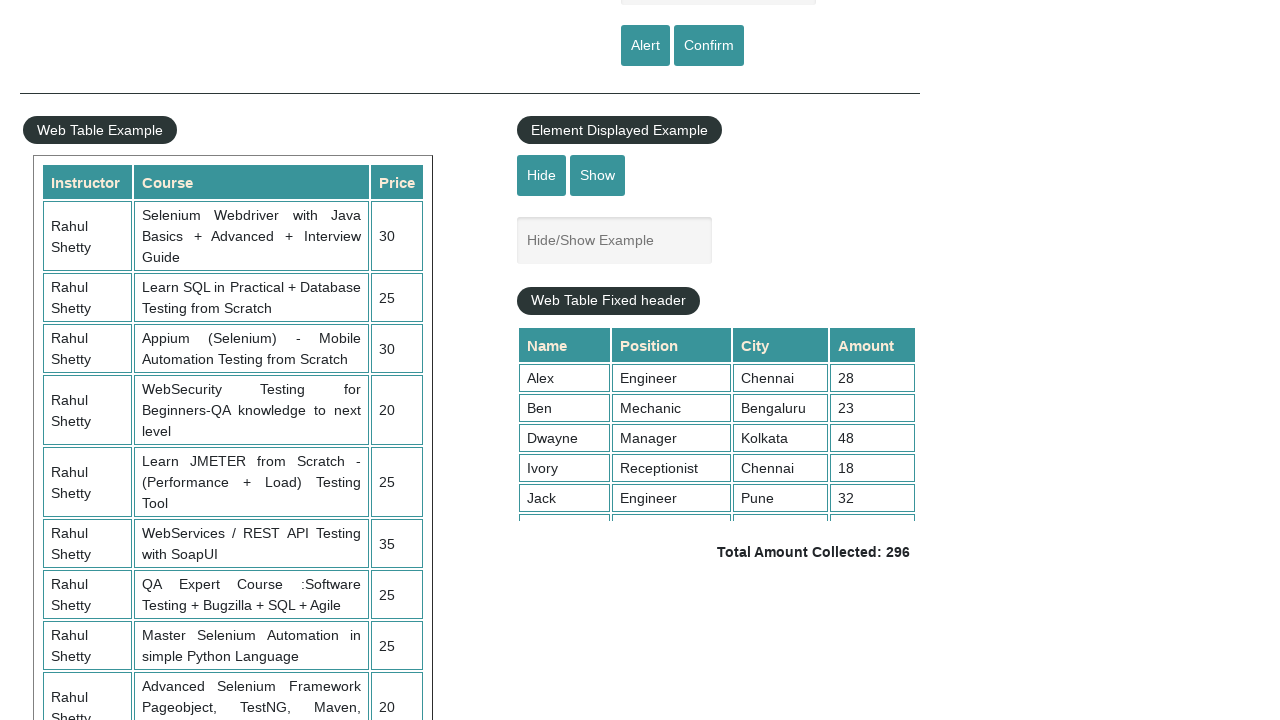

Extracted numeric values from 4th column of table
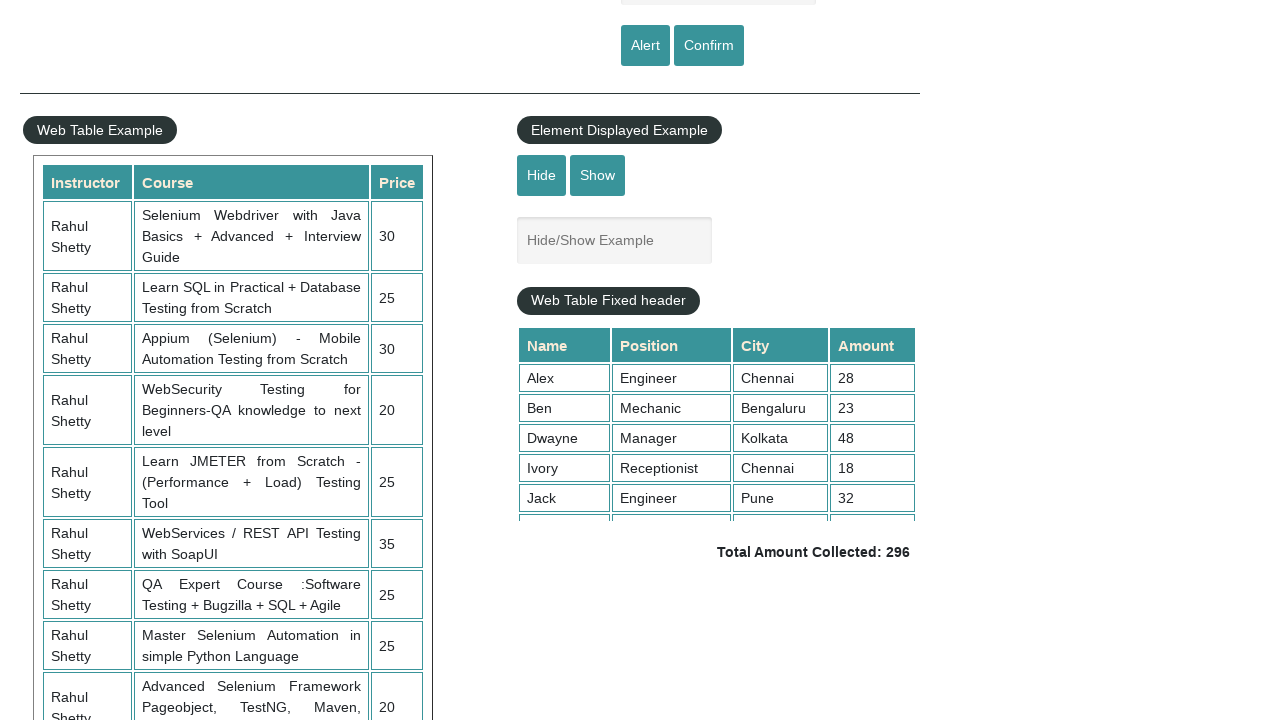

Calculated sum of table values: 296
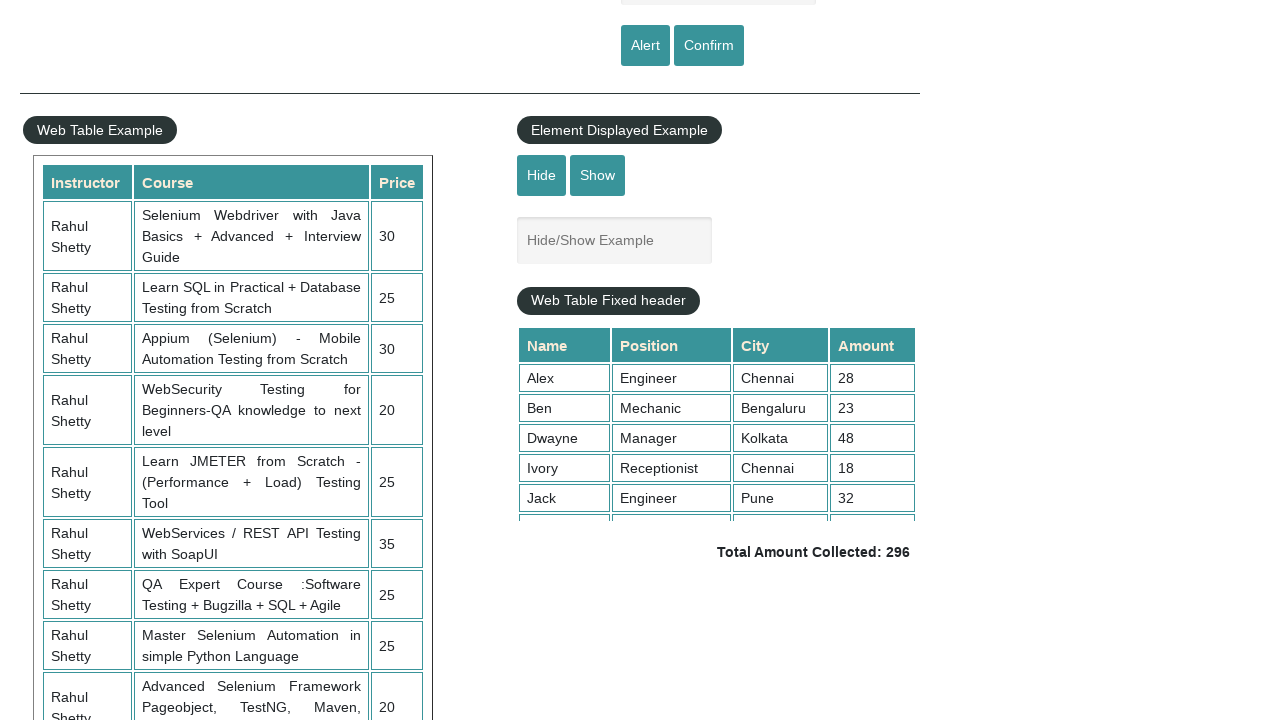

Retrieved displayed total amount text
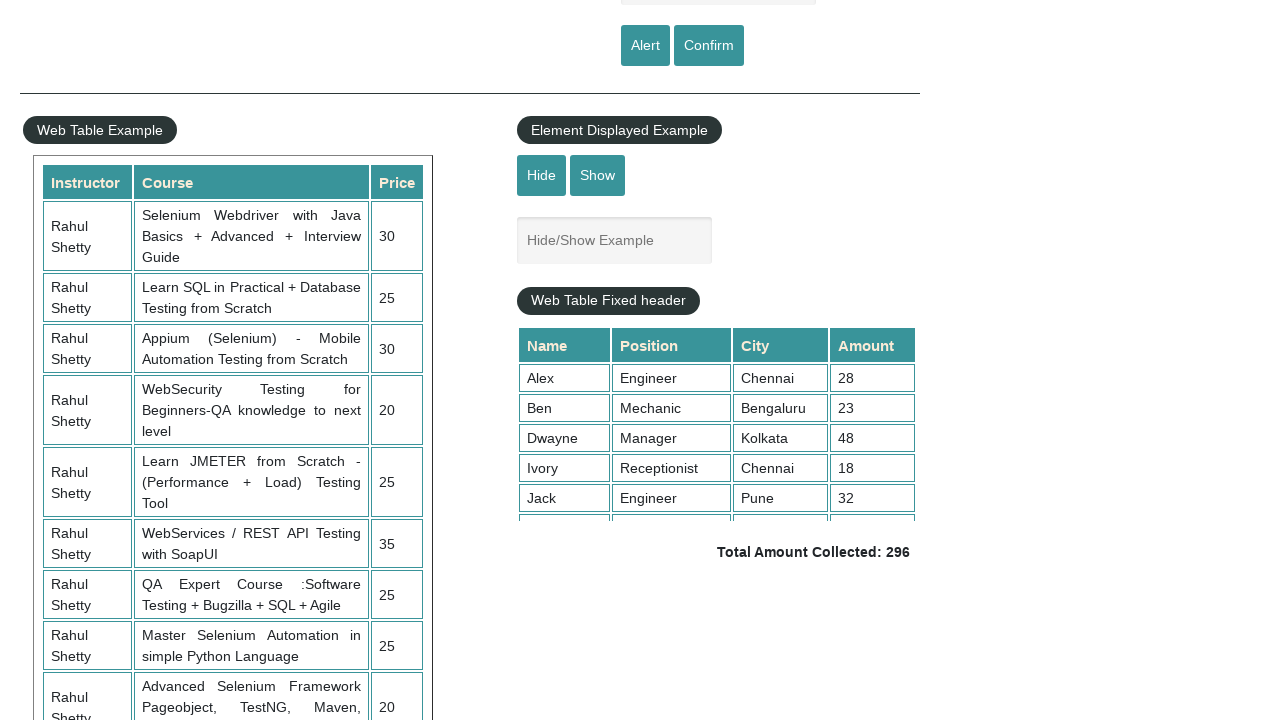

Parsed displayed total: 296
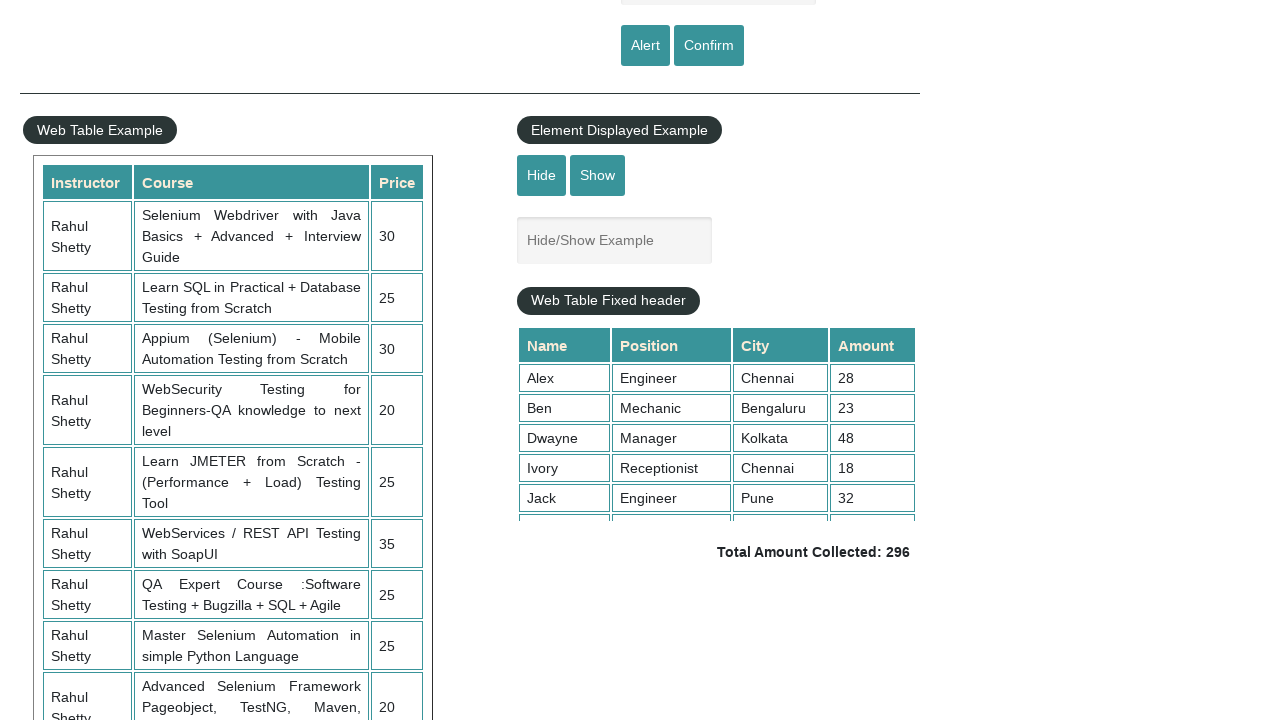

Verified sum matches total: 296 == 296
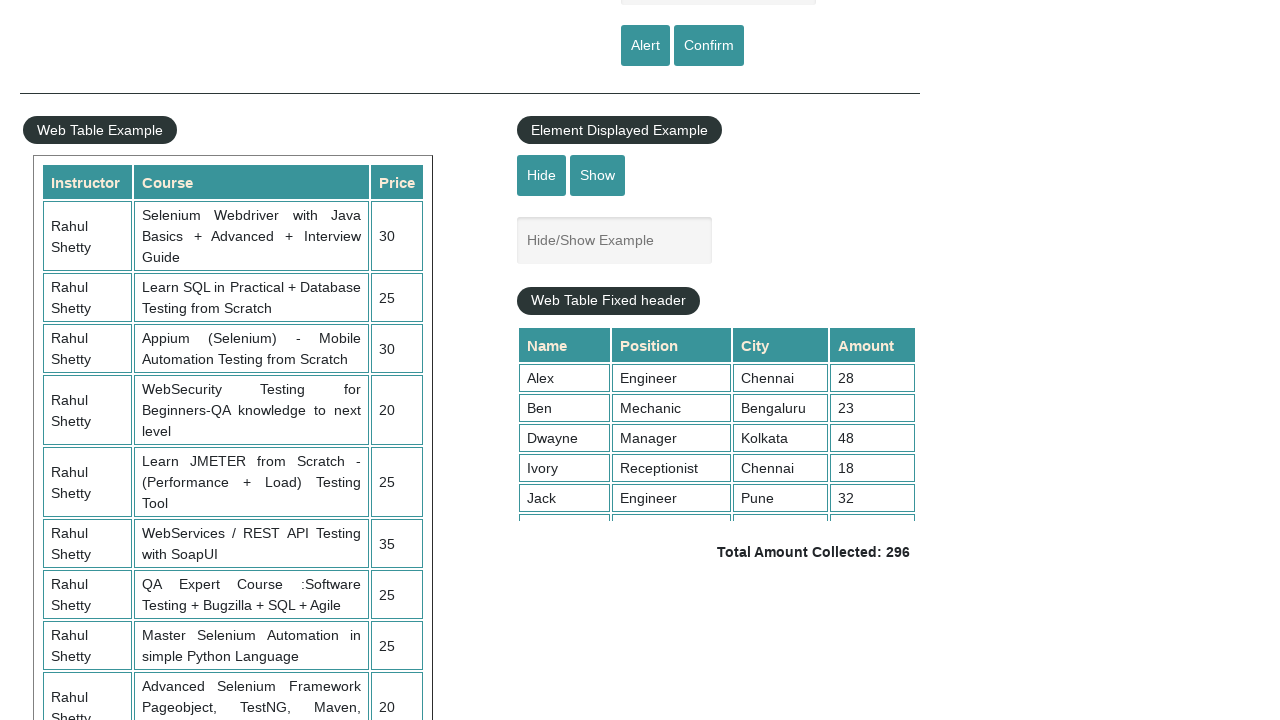

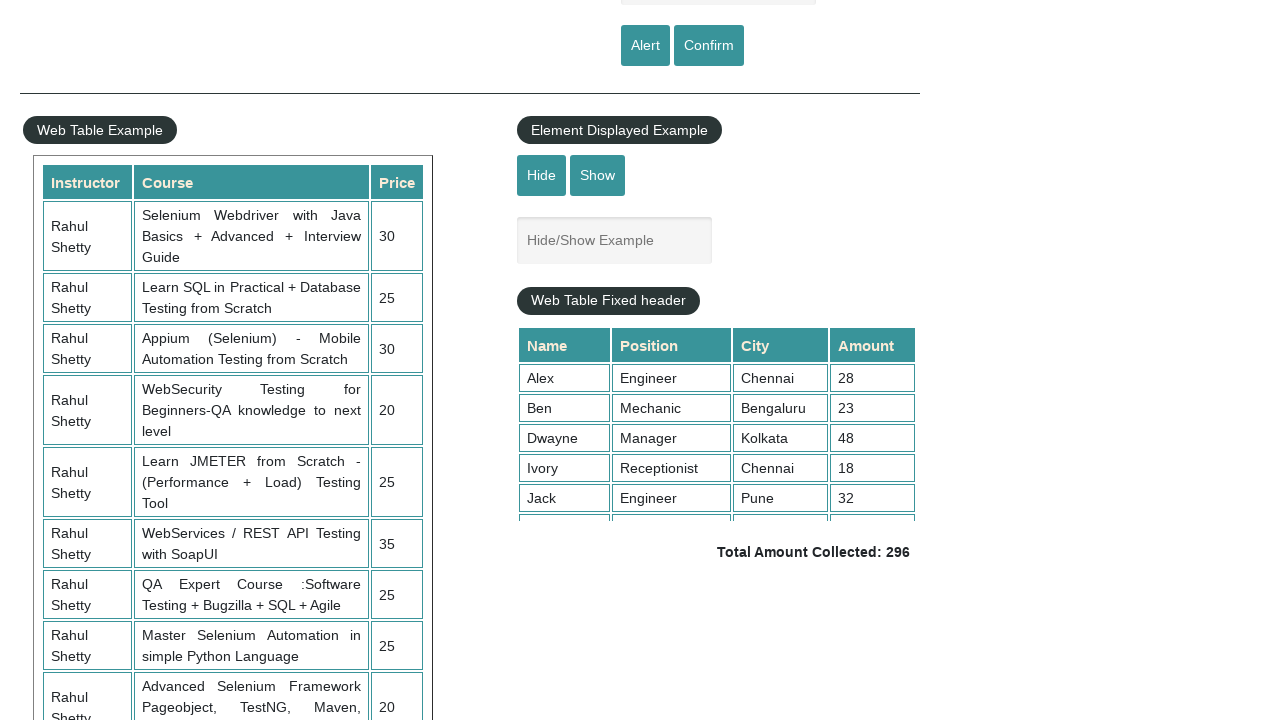